Tests drag and drop functionality on jQuery UI demo page by dragging an element and dropping it onto a target droppable area within an iframe

Starting URL: https://jqueryui.com/droppable/

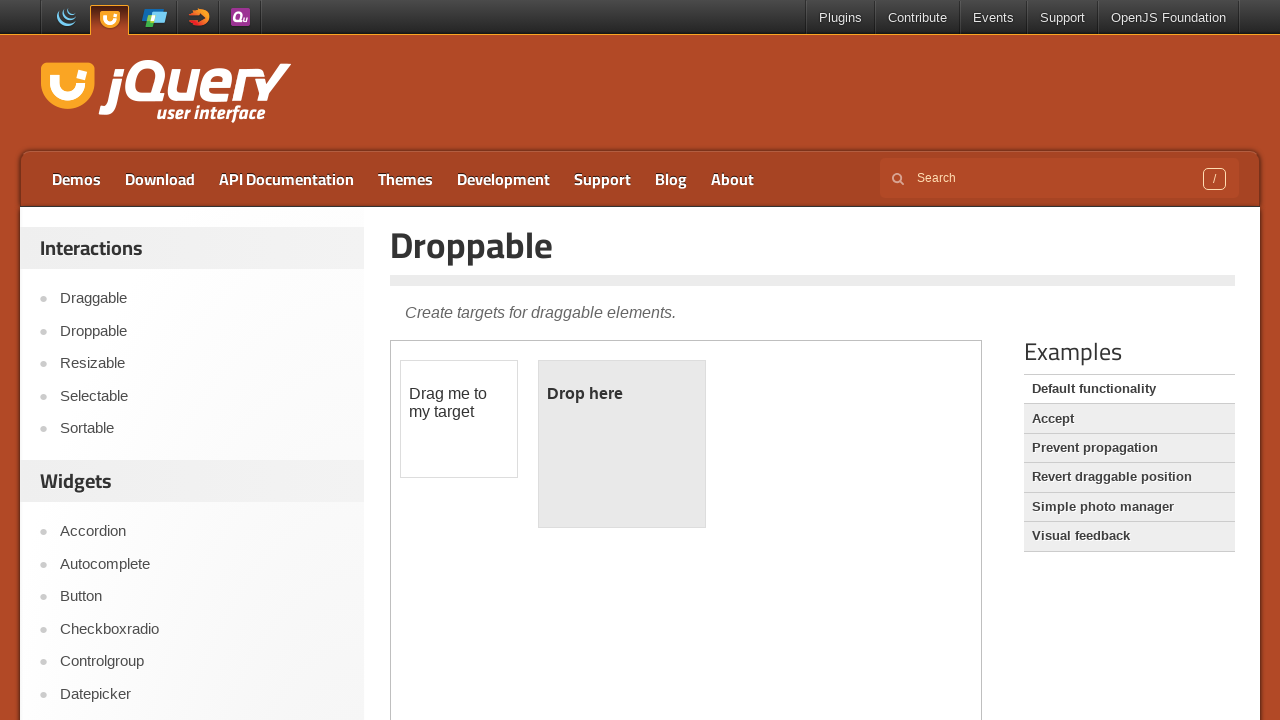

Located iframe containing drag and drop demo
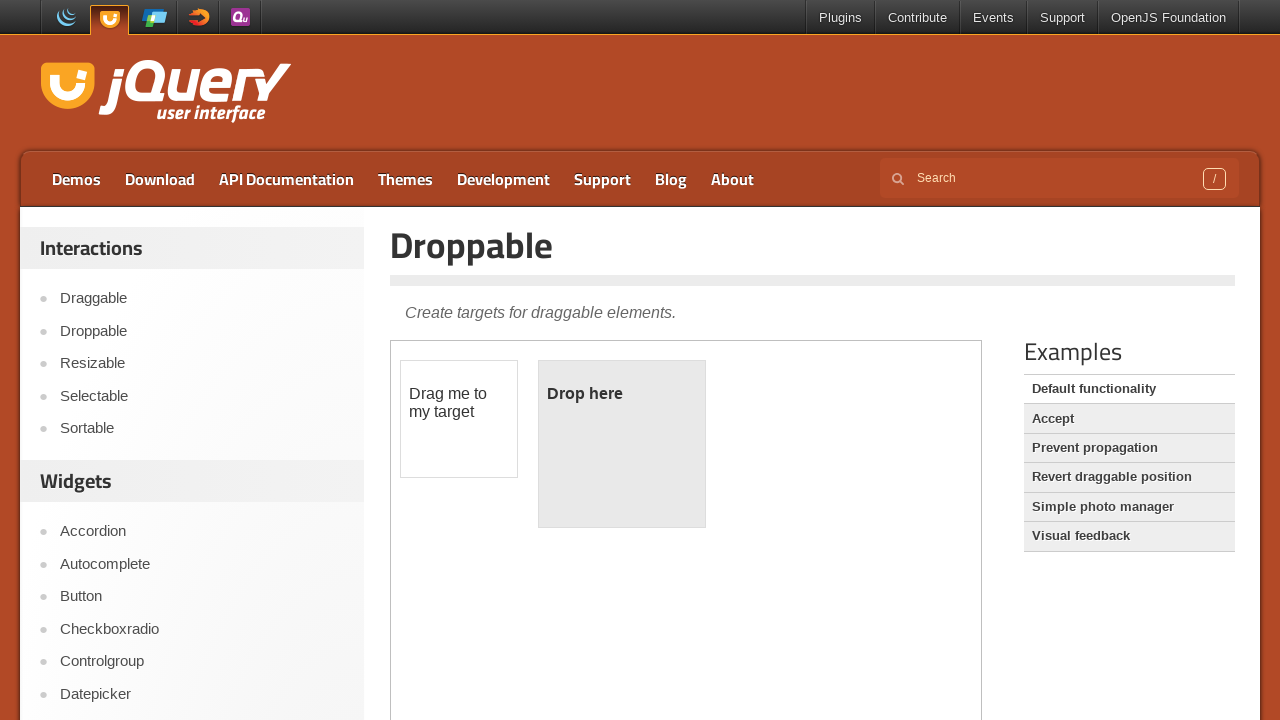

Located draggable element in iframe
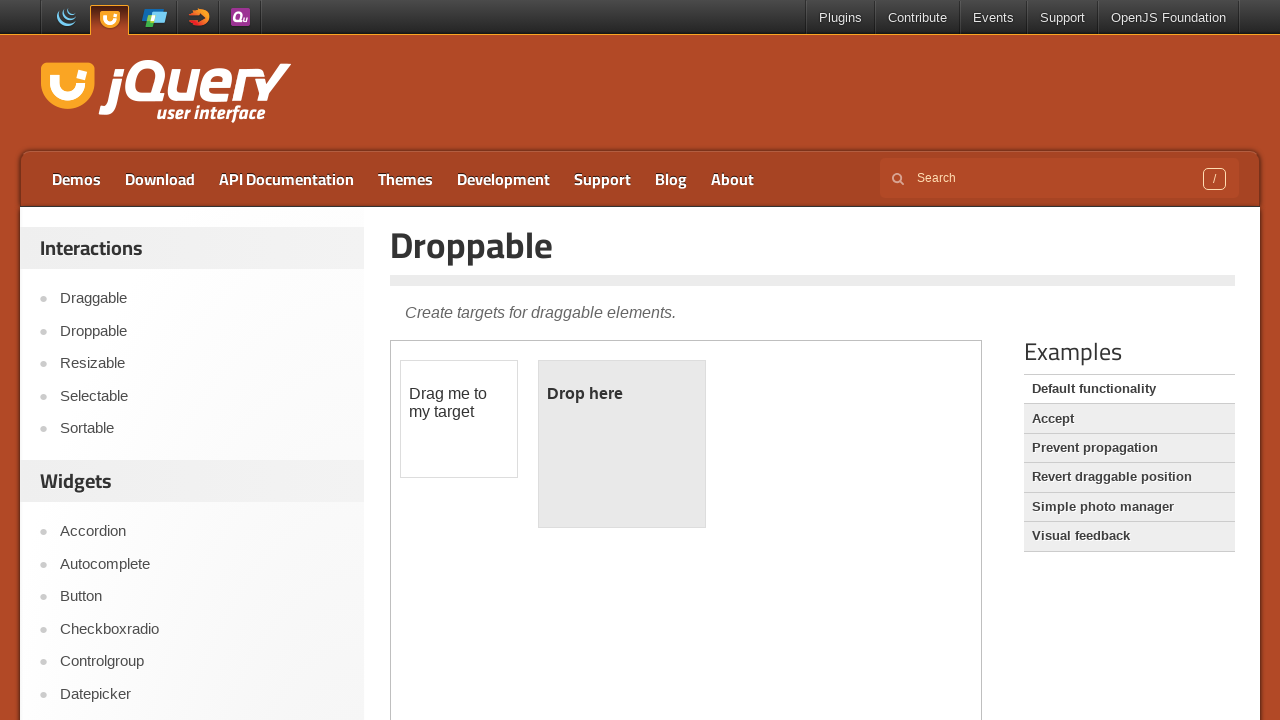

Located droppable target element in iframe
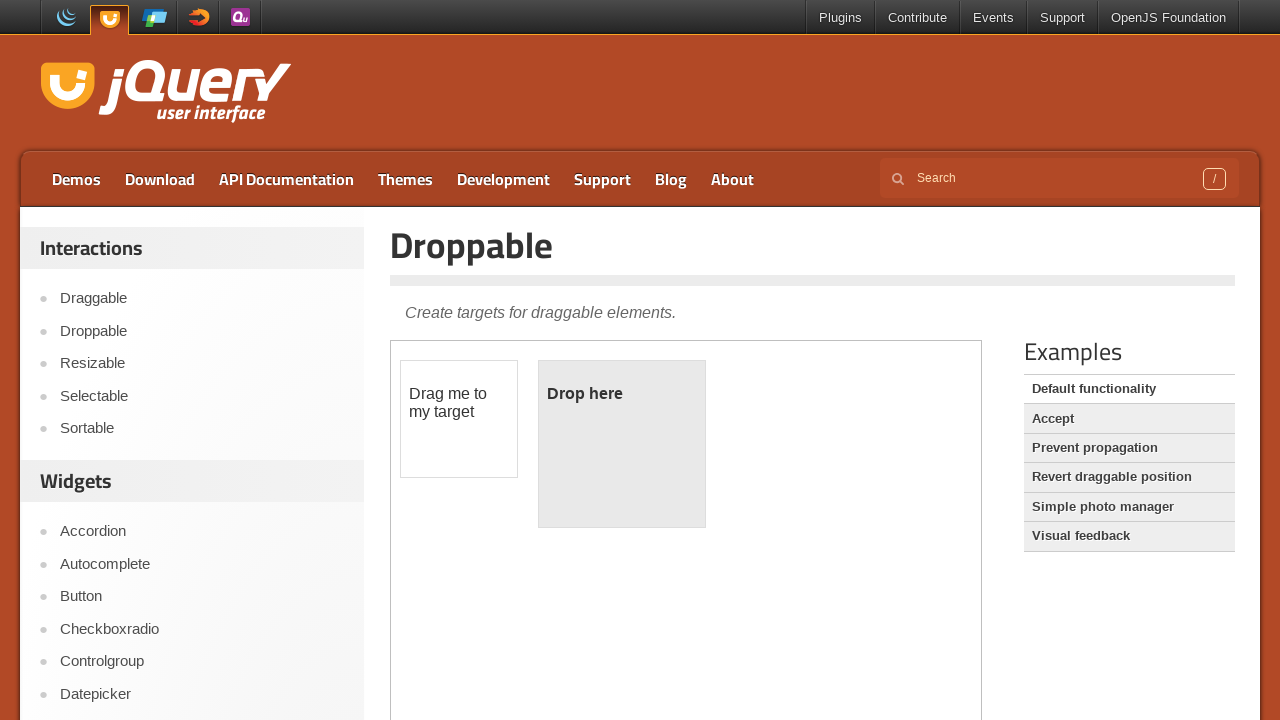

Draggable element is now visible
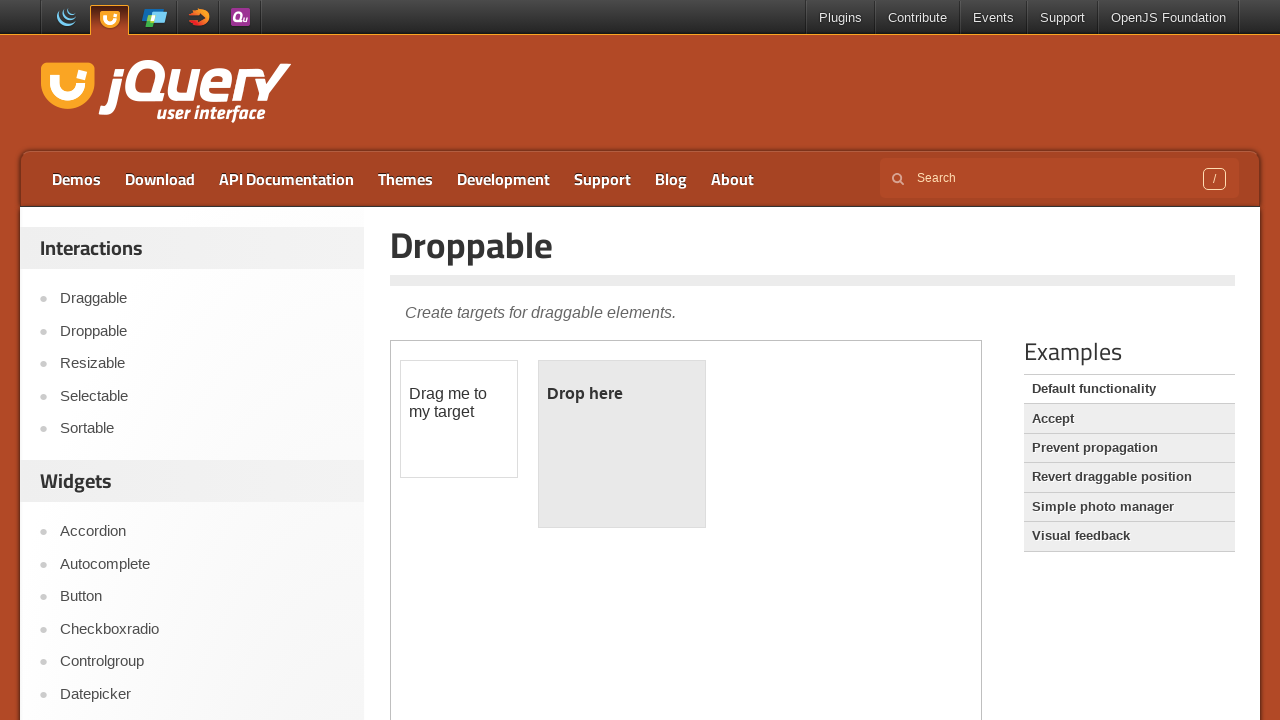

Droppable element is now visible
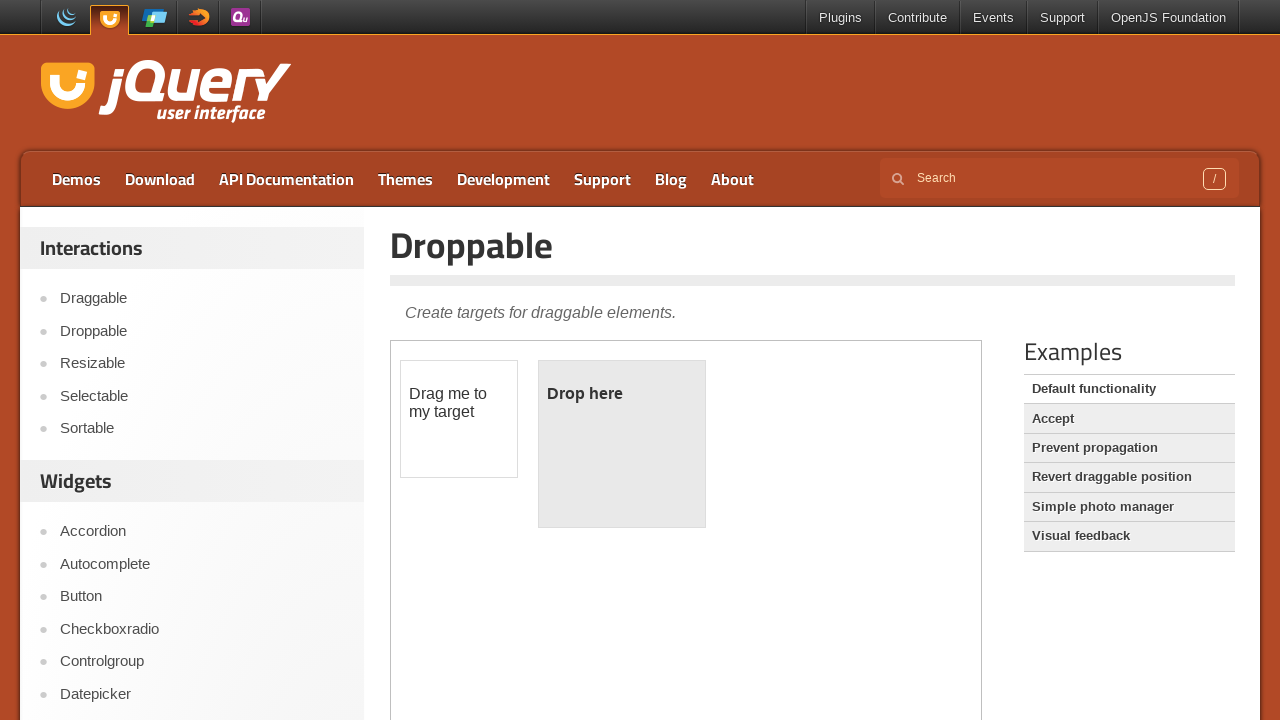

Successfully dragged element and dropped it onto target droppable area at (622, 444)
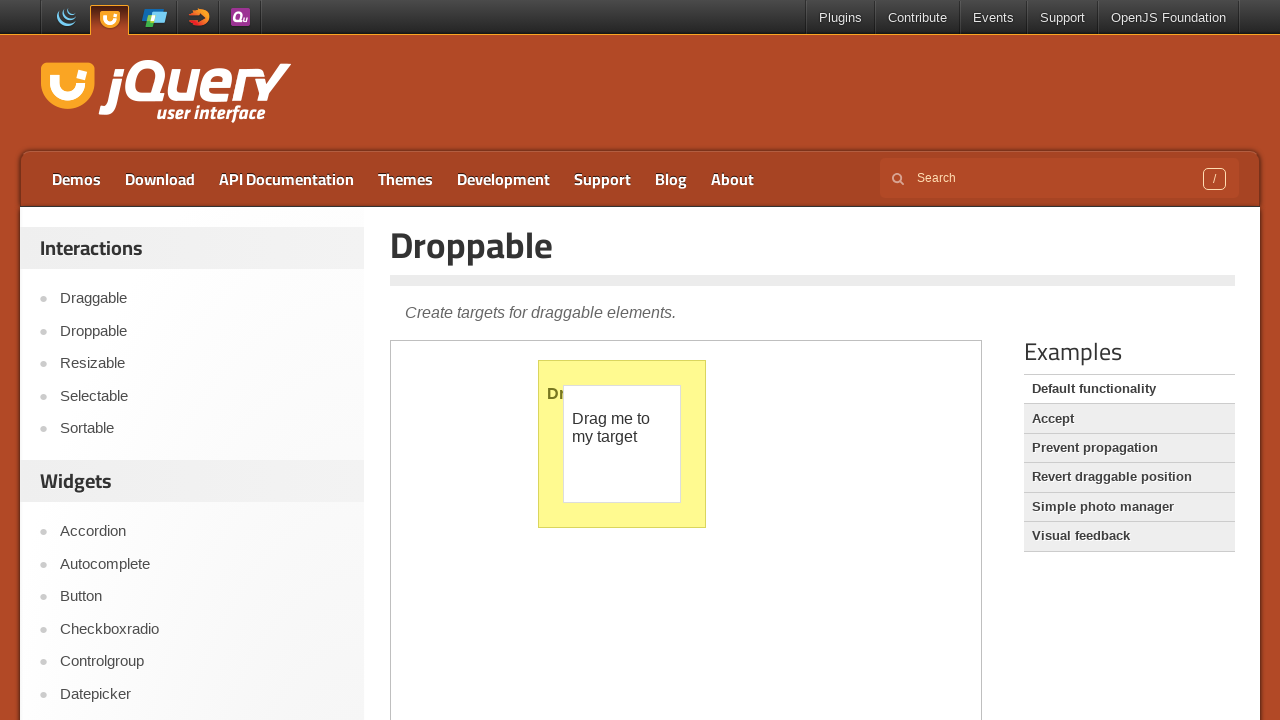

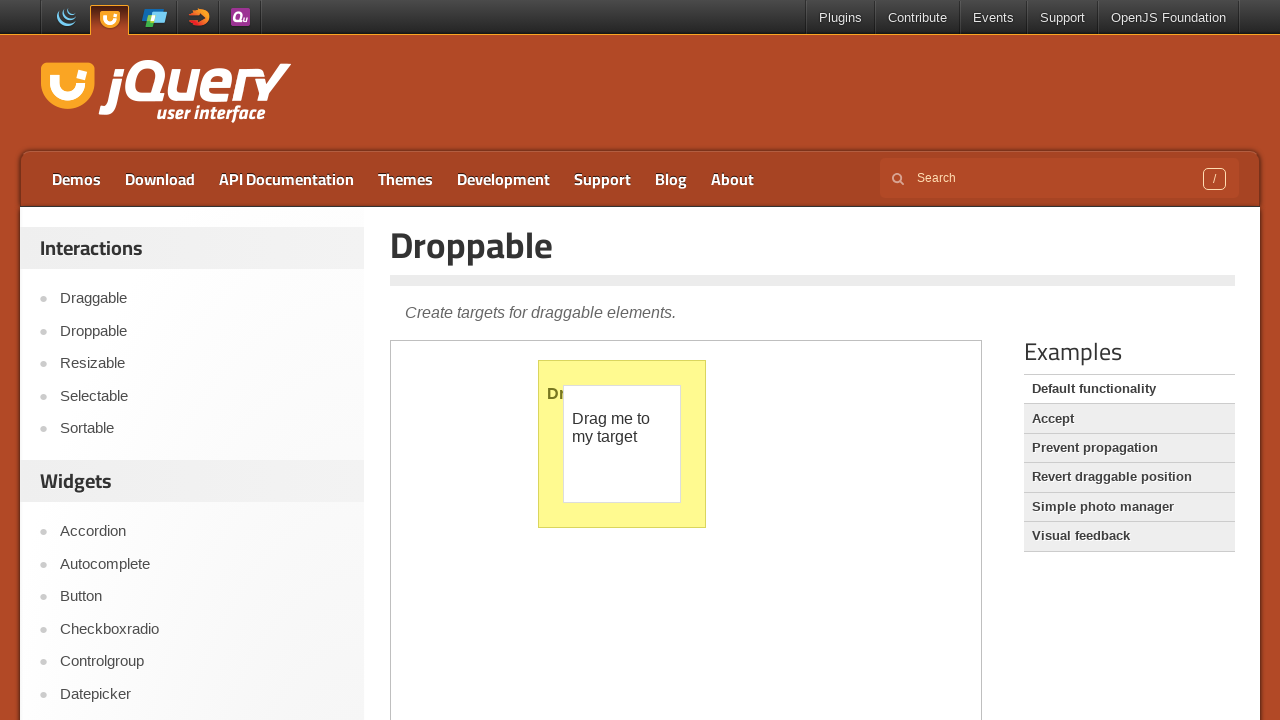